Tests window handling functionality by clicking a link that opens a new window, switching between windows, and verifying the original page content

Starting URL: https://the-internet.herokuapp.com/windows

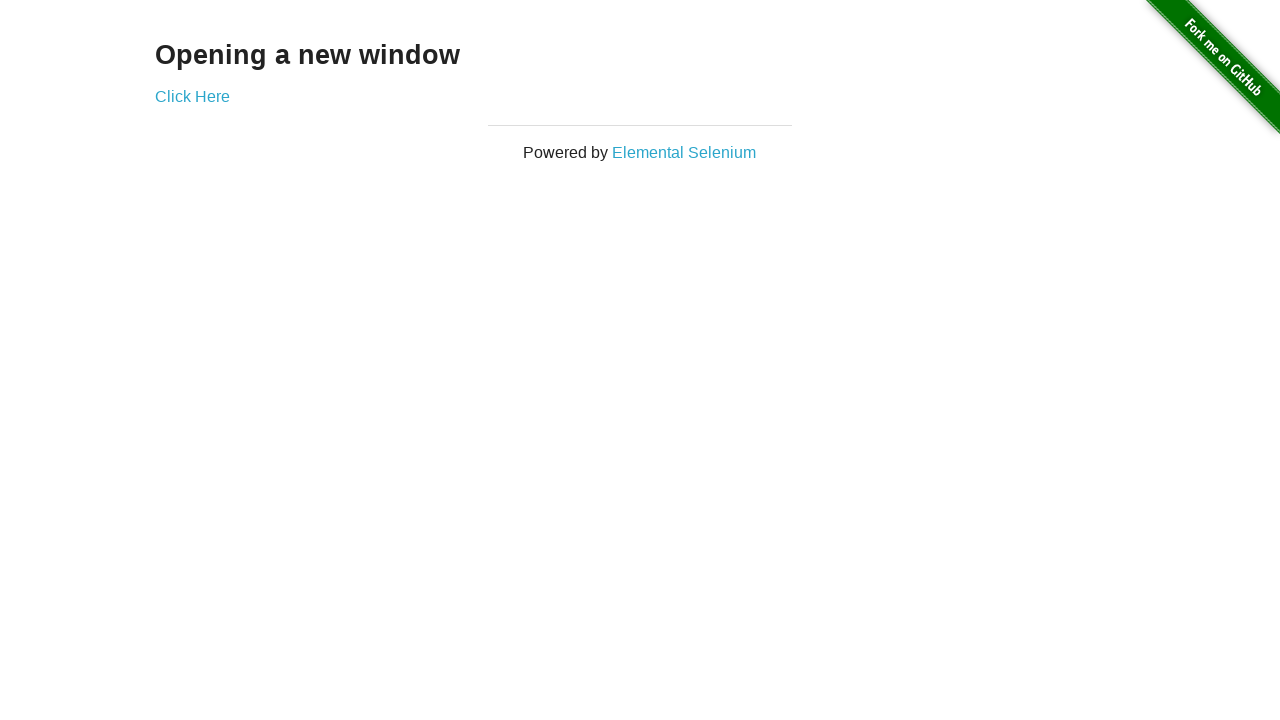

Clicked 'Click Here' link to open new window at (192, 96) on text=Click Here
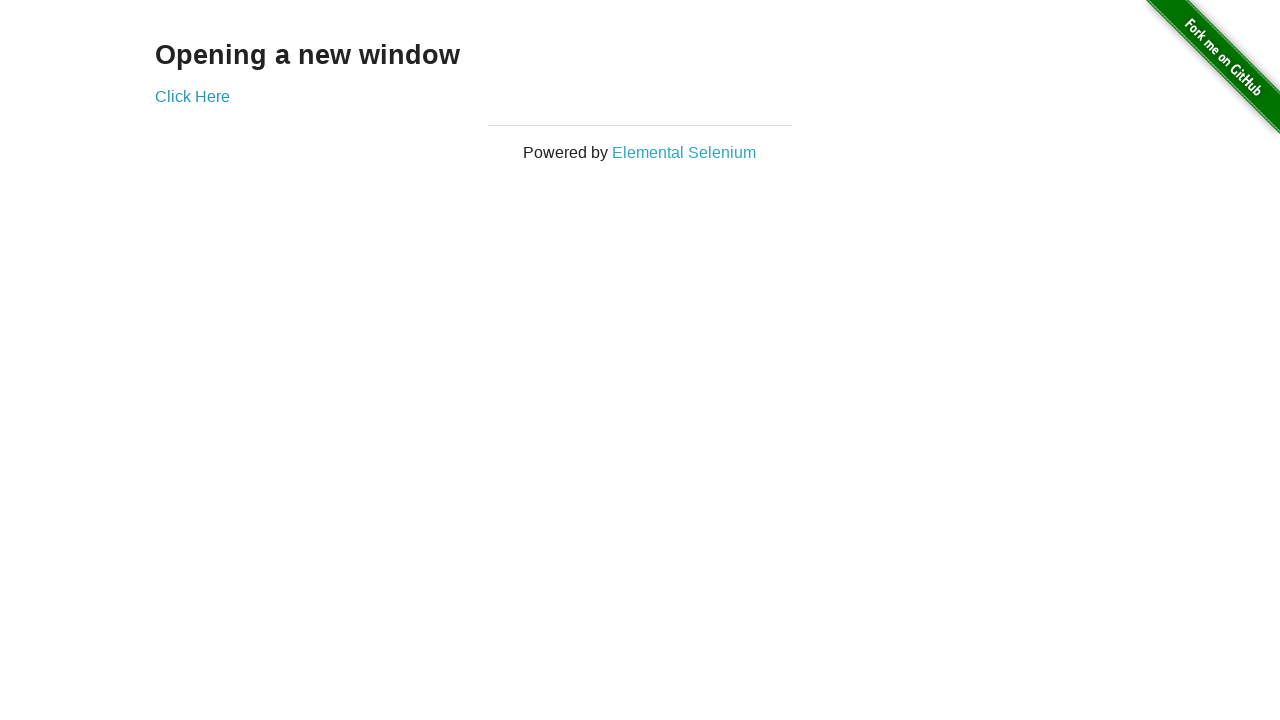

Captured new window/page reference
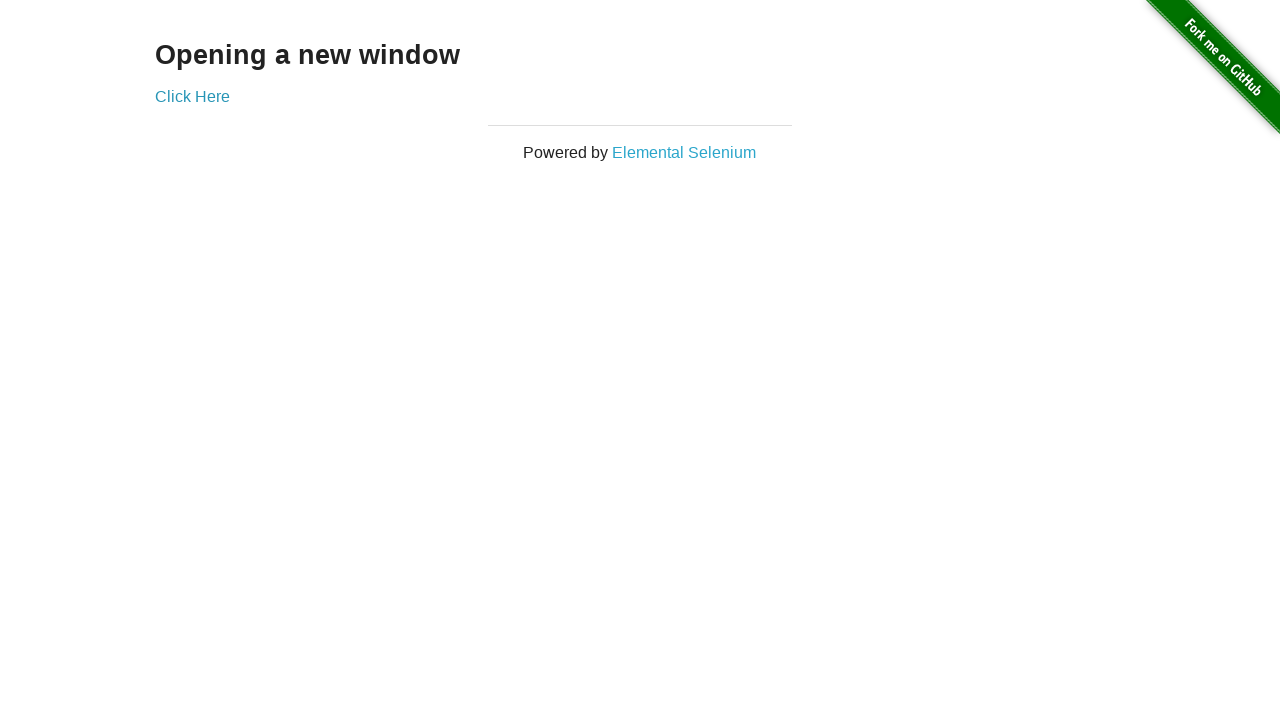

Waited for new page to fully load
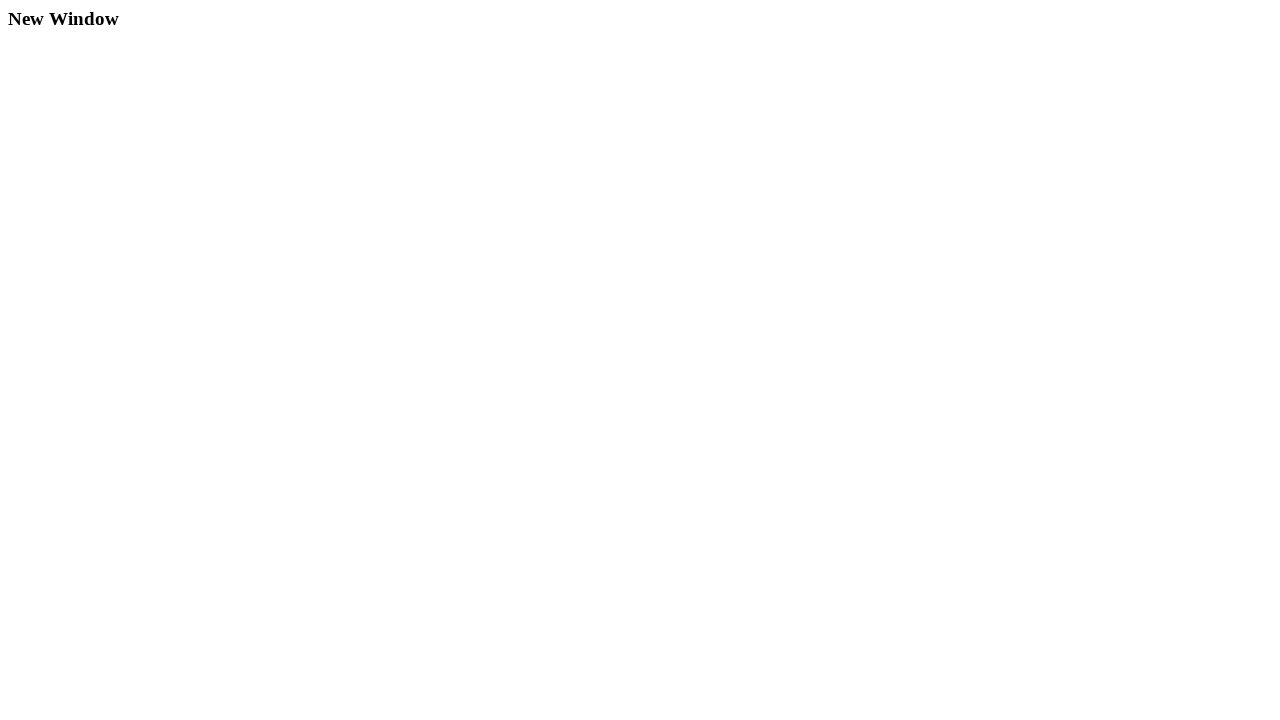

Located heading element on original page
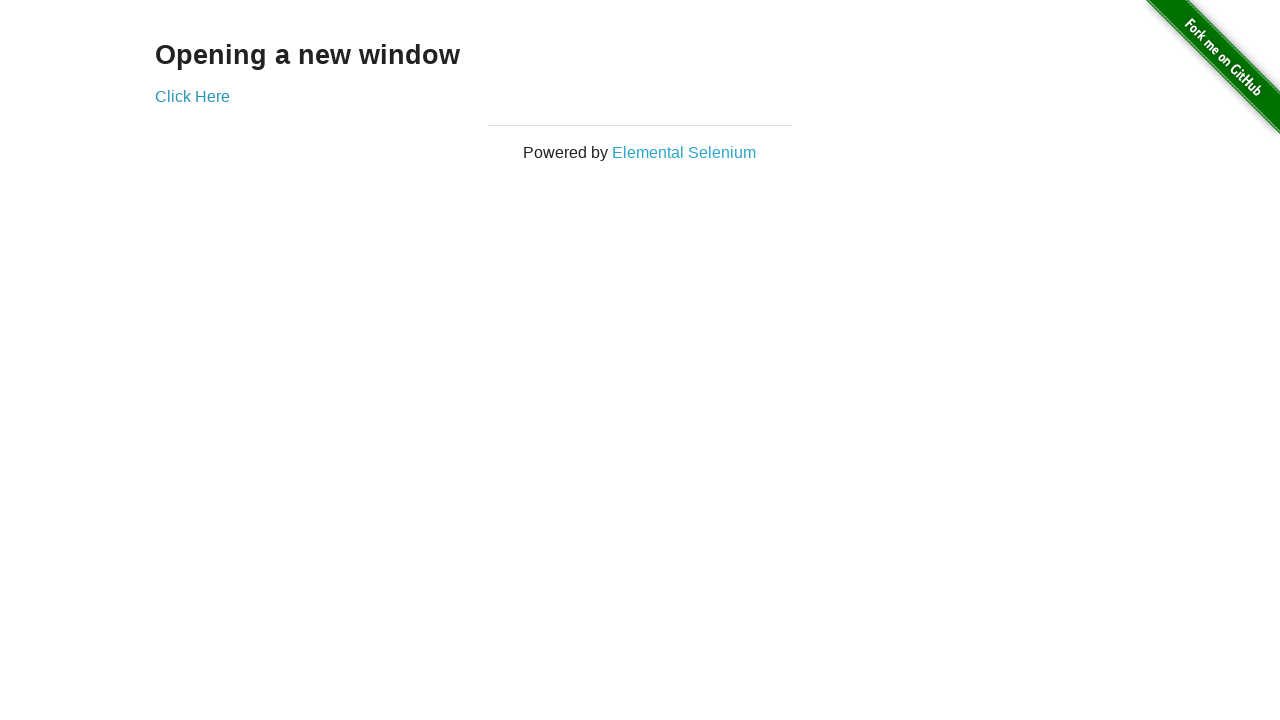

Verified heading text matches 'Opening a new window'
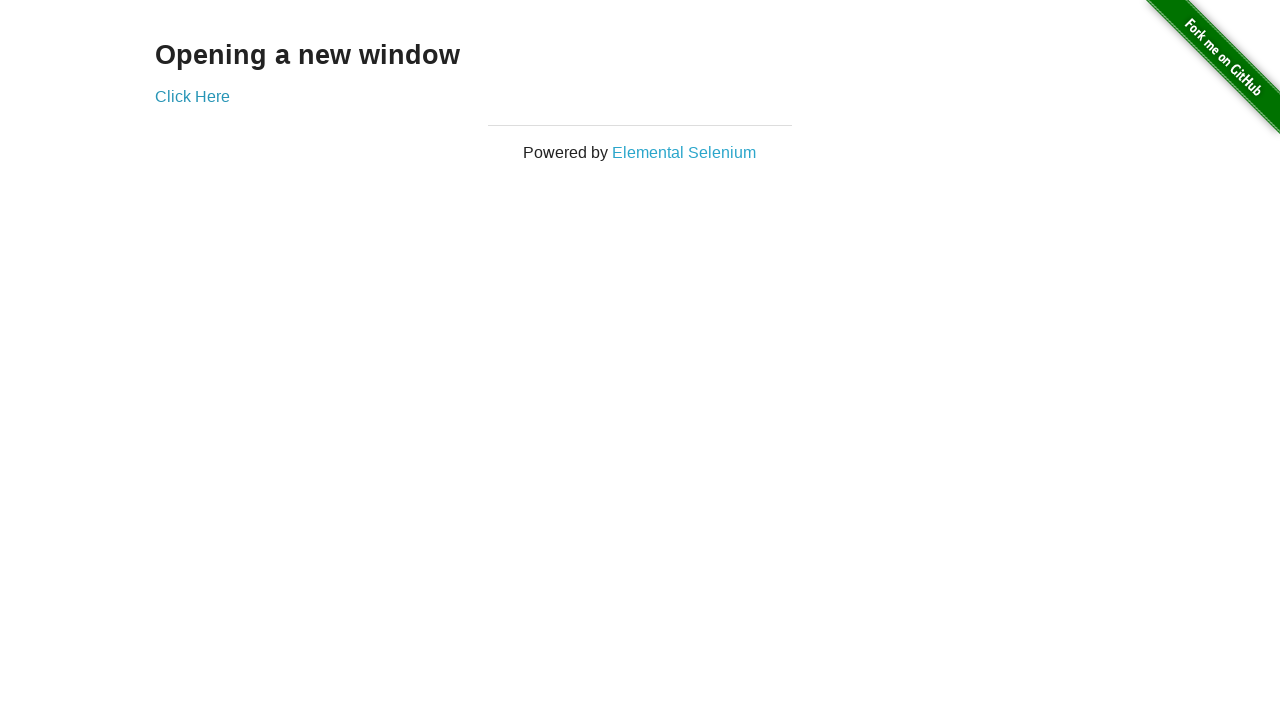

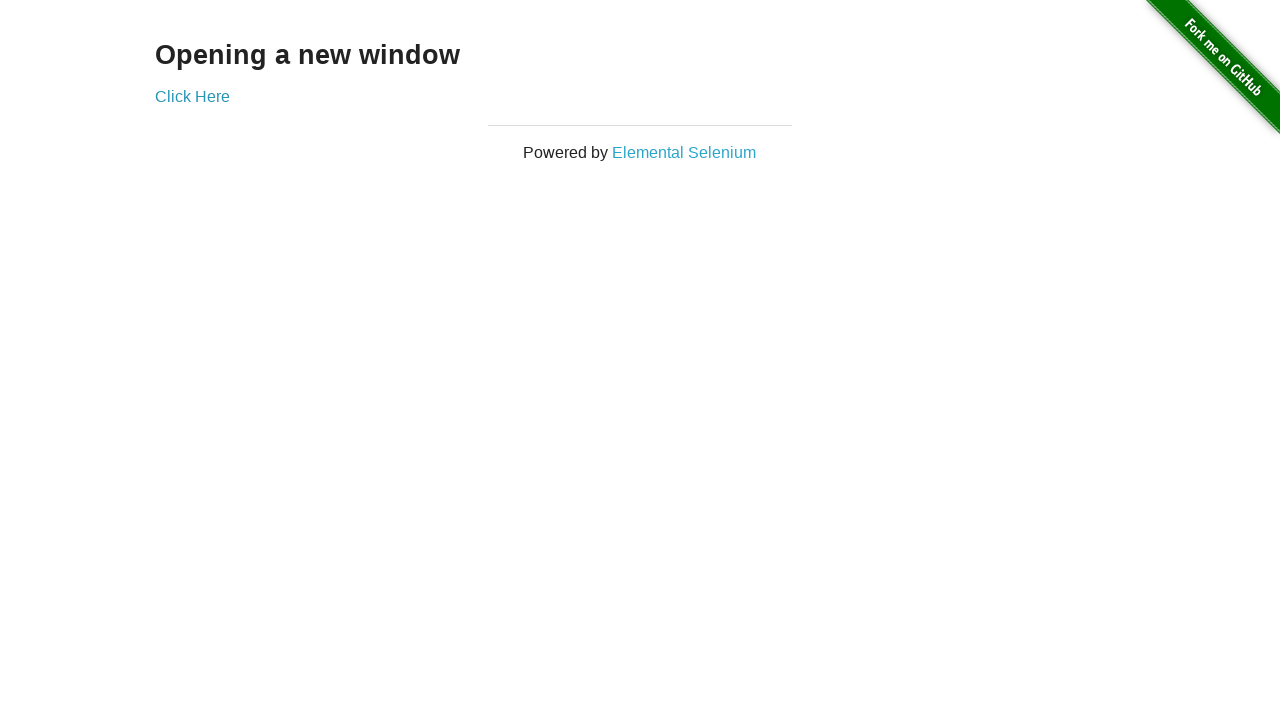